Tests drag and drop functionality by dragging element A to element B's position on a demo page

Starting URL: https://the-internet.herokuapp.com/drag_and_drop

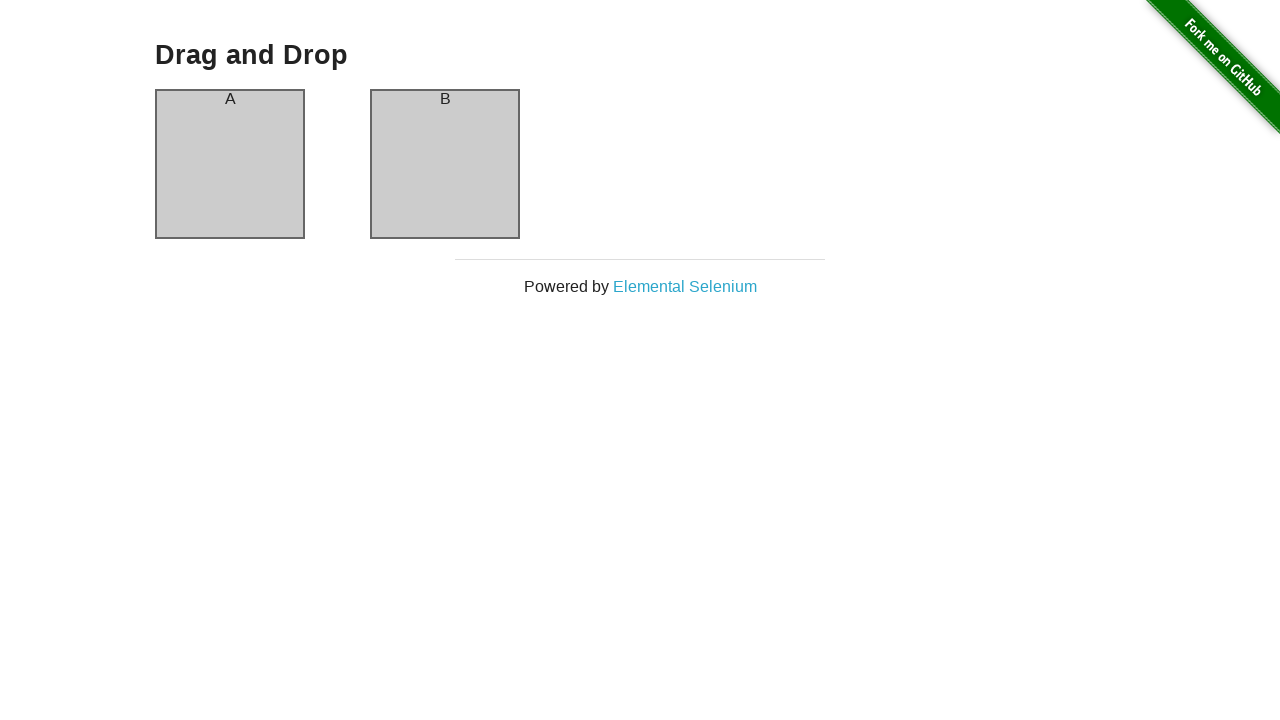

Waited for column A element to be visible
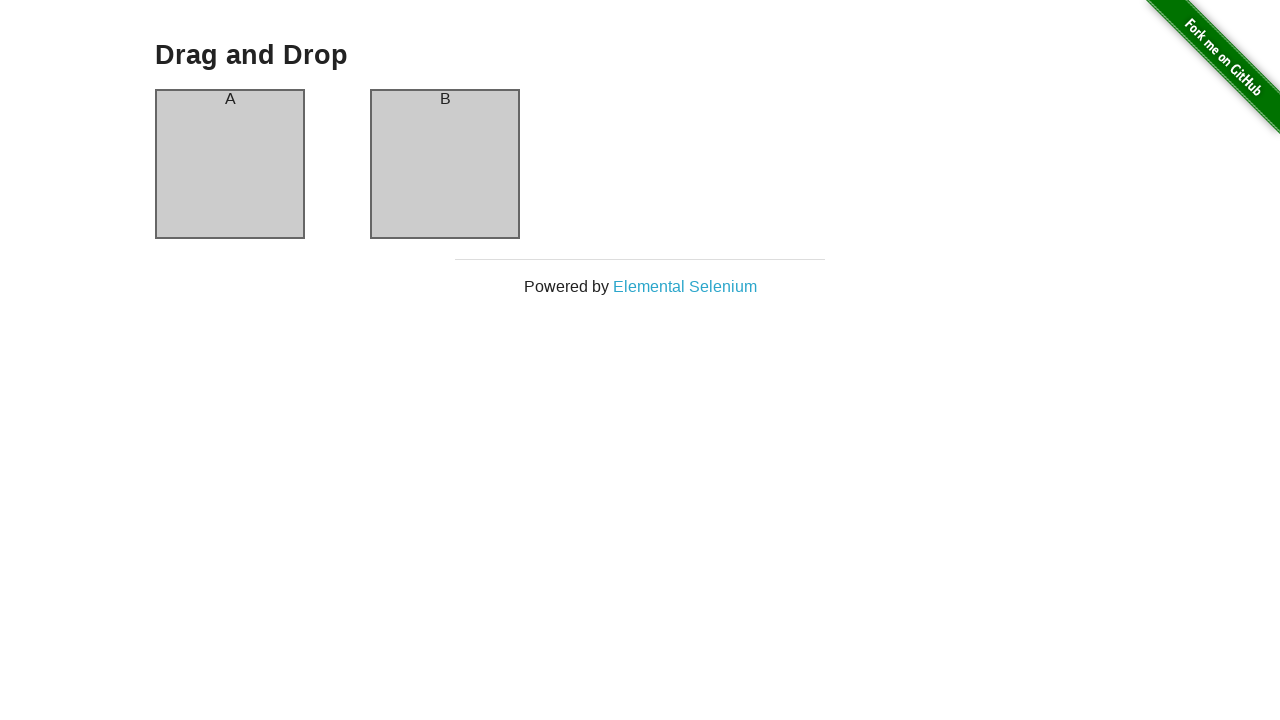

Waited for column B element to be visible
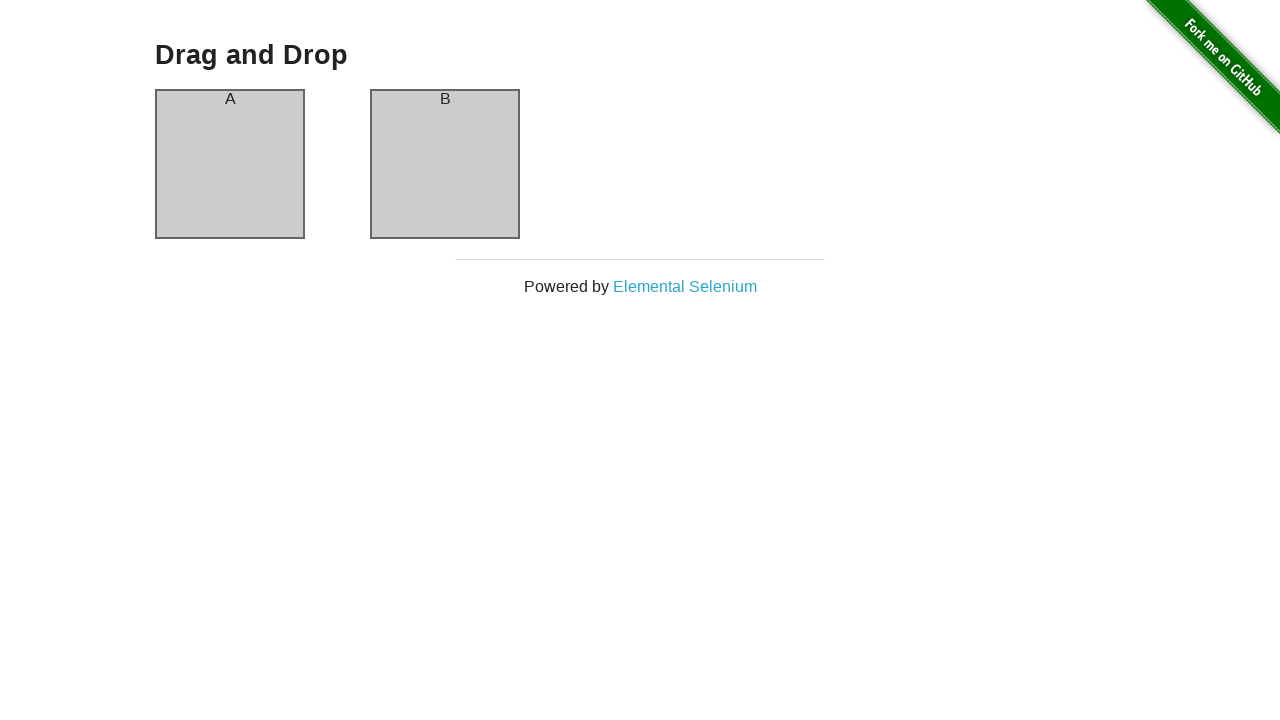

Located source element (column A)
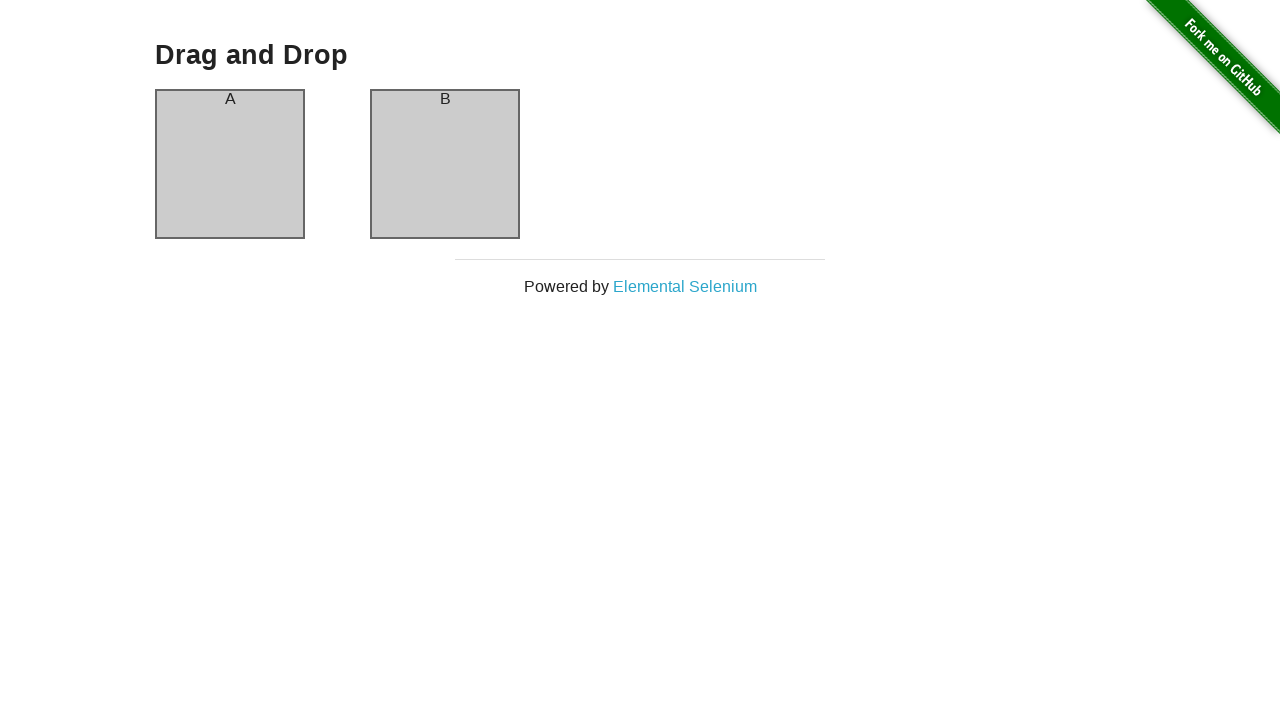

Located destination element (column B)
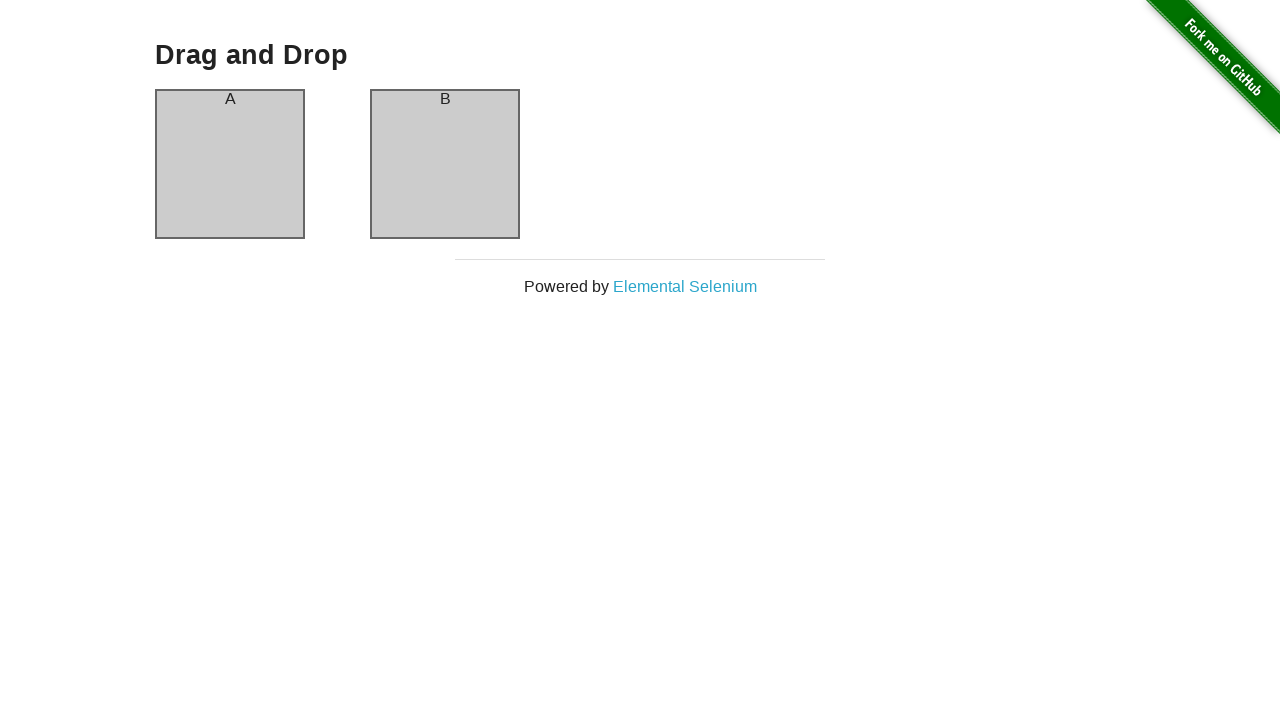

Dragged column A to column B position at (445, 164)
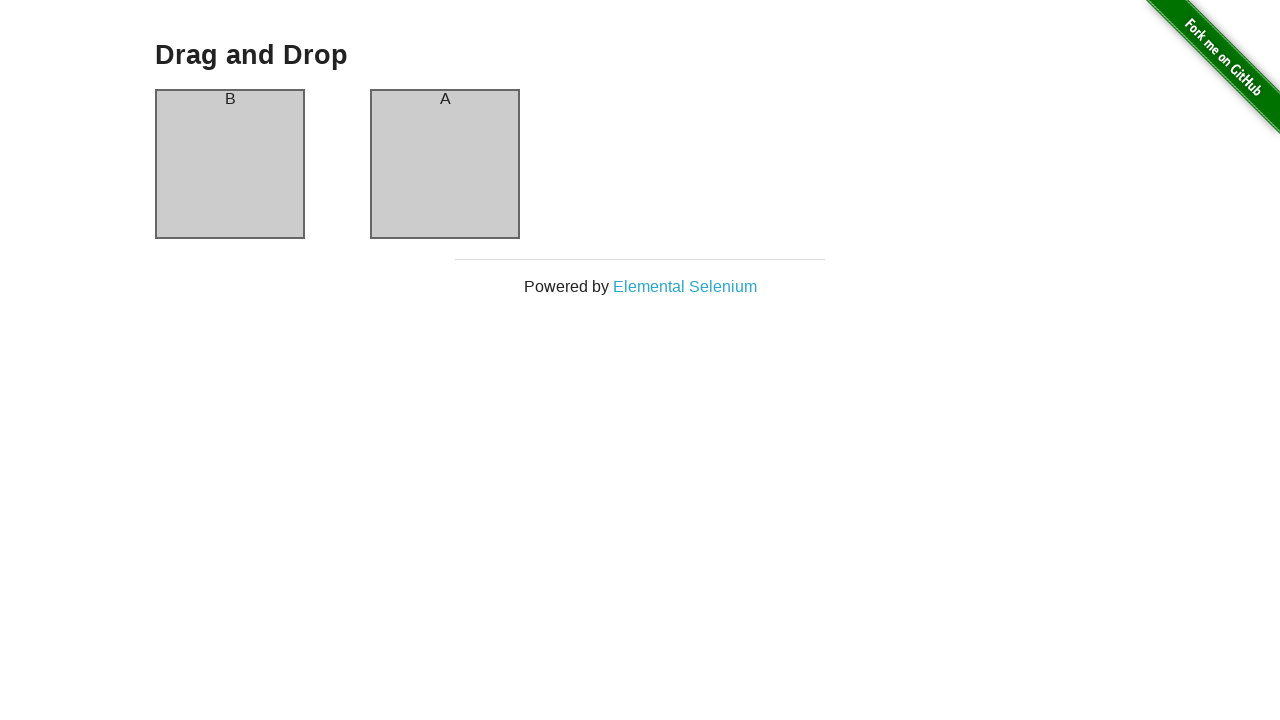

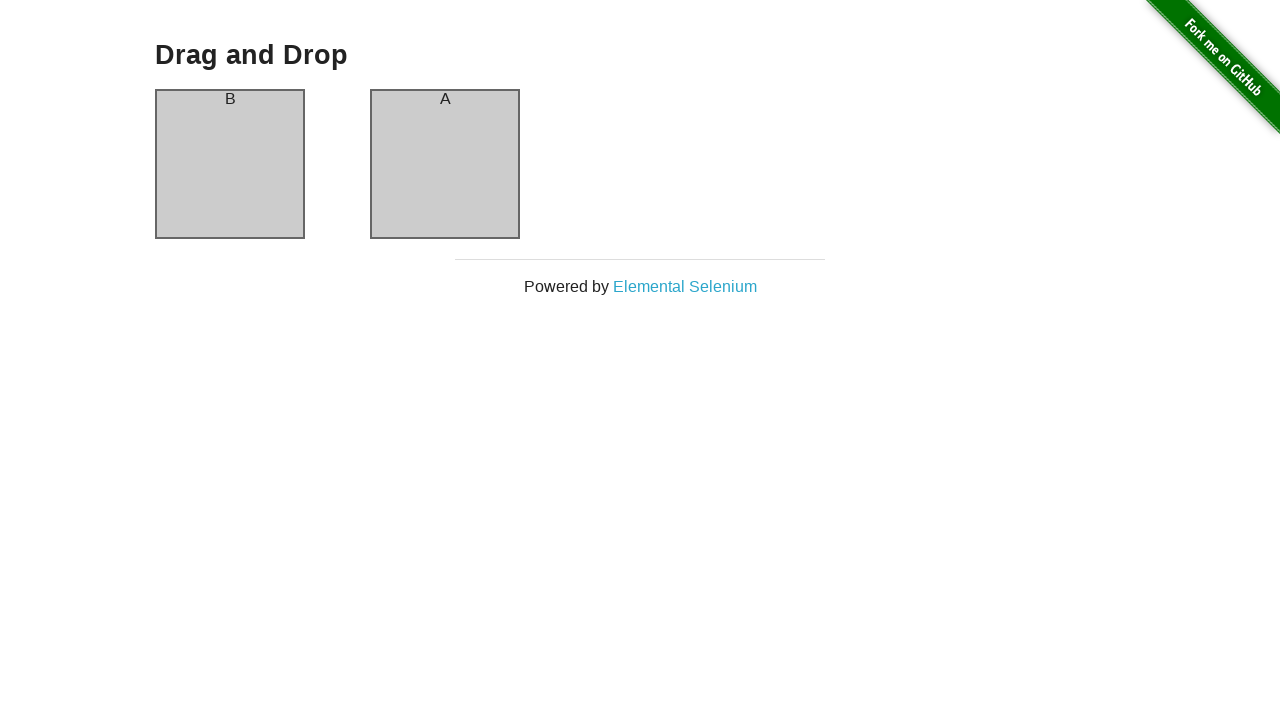